Tests hotel search functionality by entering a location and email, then submitting the search form

Starting URL: https://hotel-testlab.coderslab.pl/en/

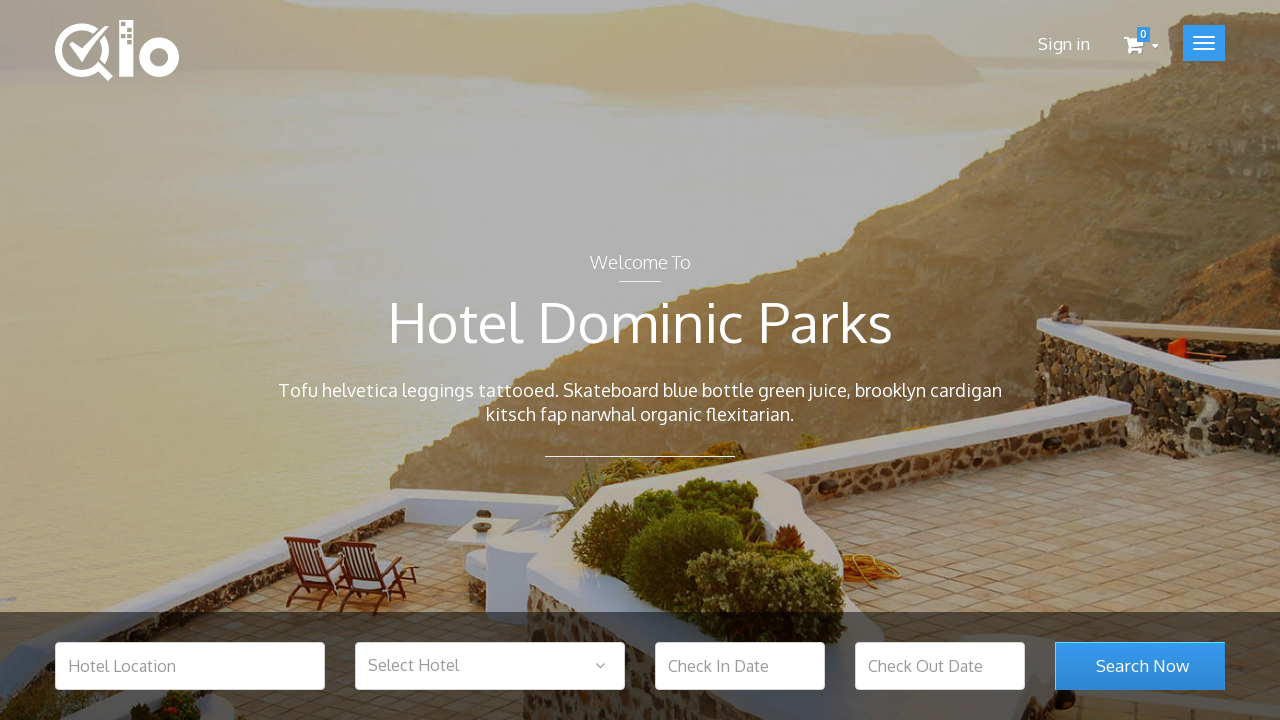

Filled hotel location input with 'Warsaw' on input[name='hotel_location']
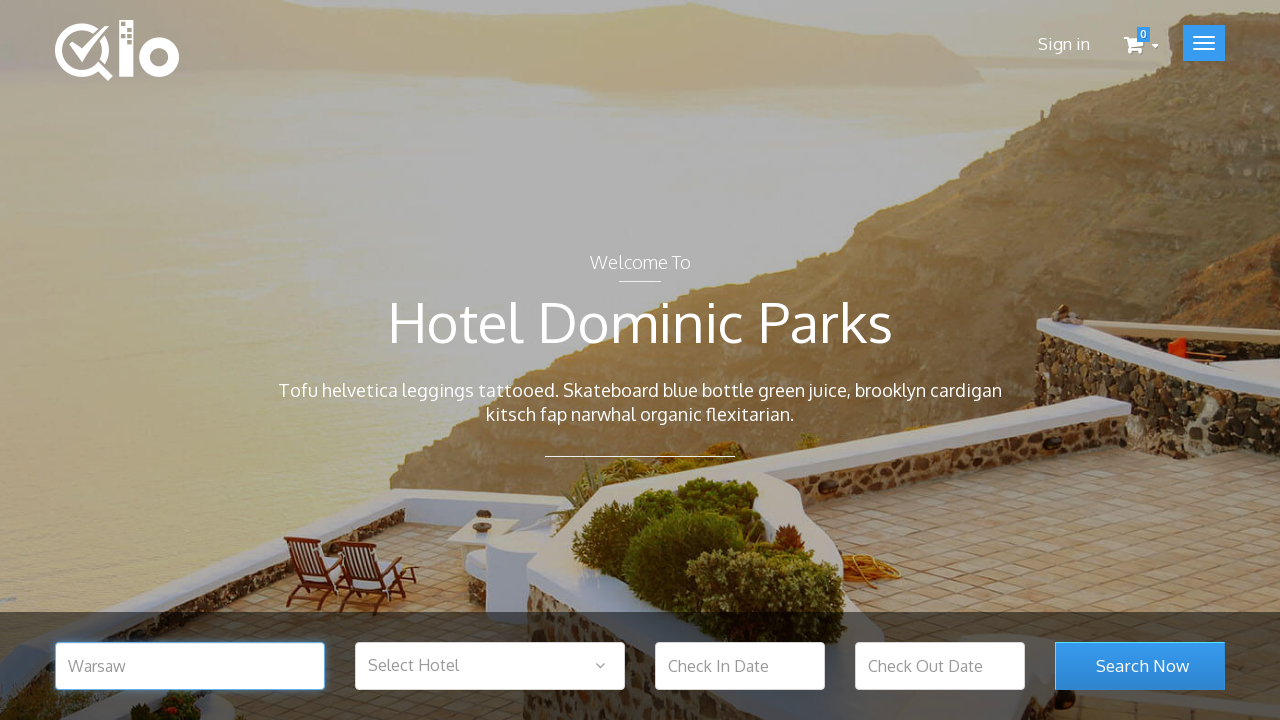

Filled email input with 'test@test.com' on input[name='email']
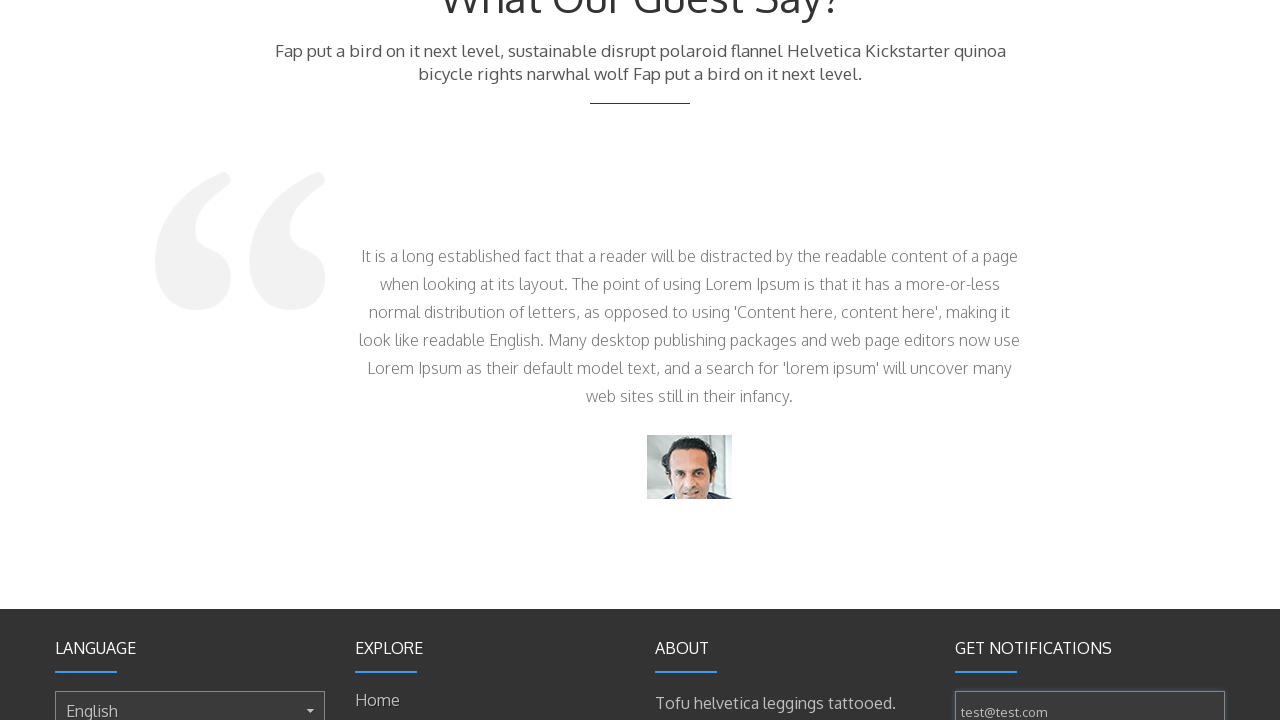

Clicked search button to submit hotel search form at (1140, 361) on button[name='search_room_submit']
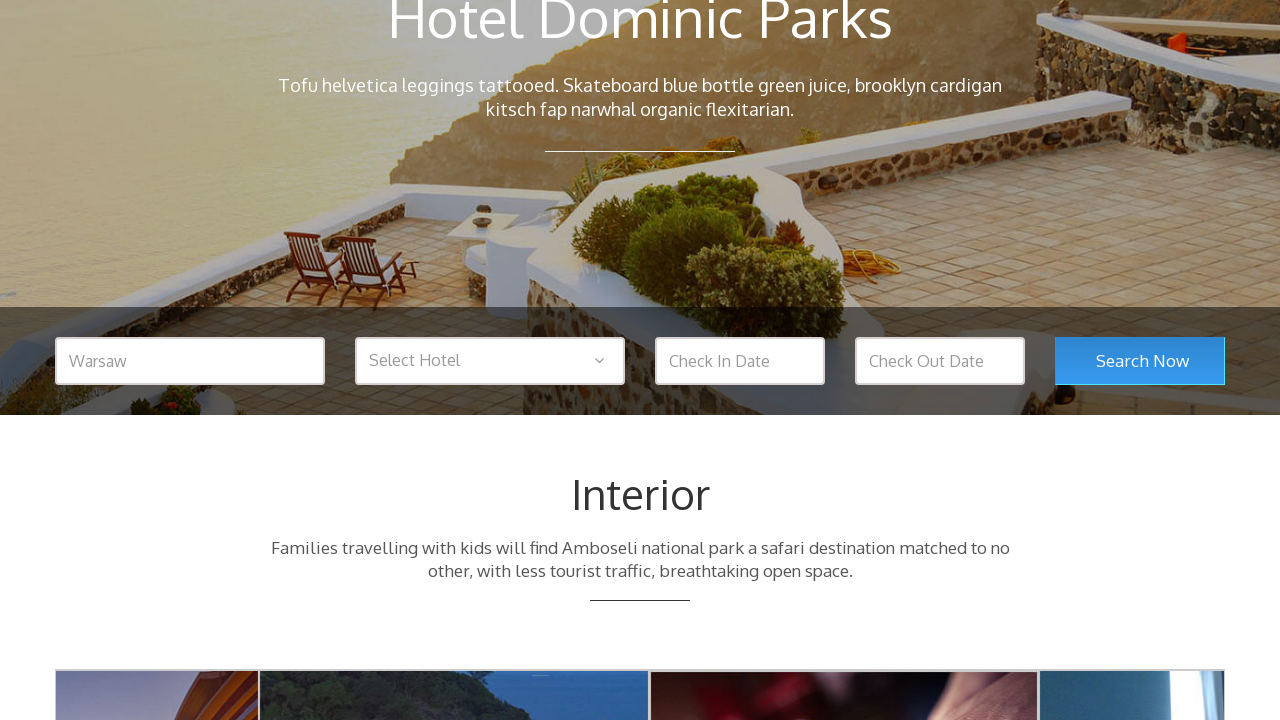

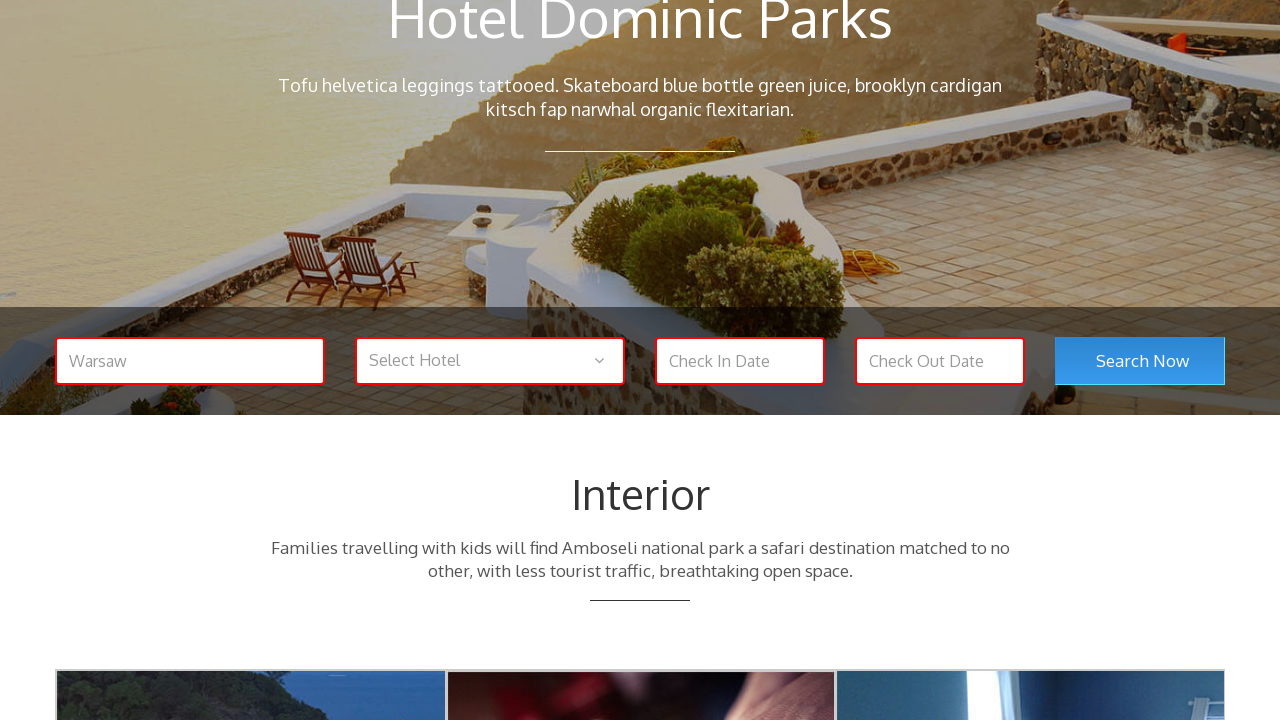